Tests forgot password page by locating various elements (header, email label, email input, submit button, and footer link) and verifying they are displayed, then clicks on the powered by LOOPCAMP link

Starting URL: https://loopcamp.vercel.app/forgot-password.html

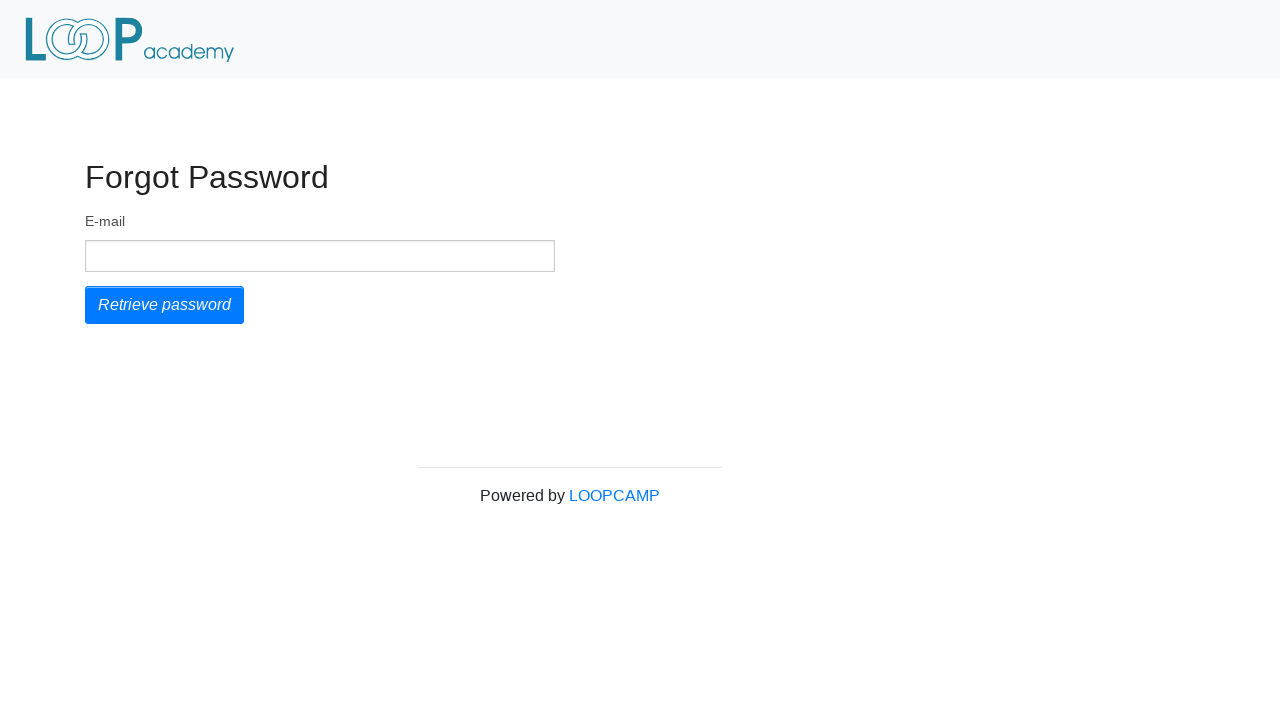

Located forgot password header element
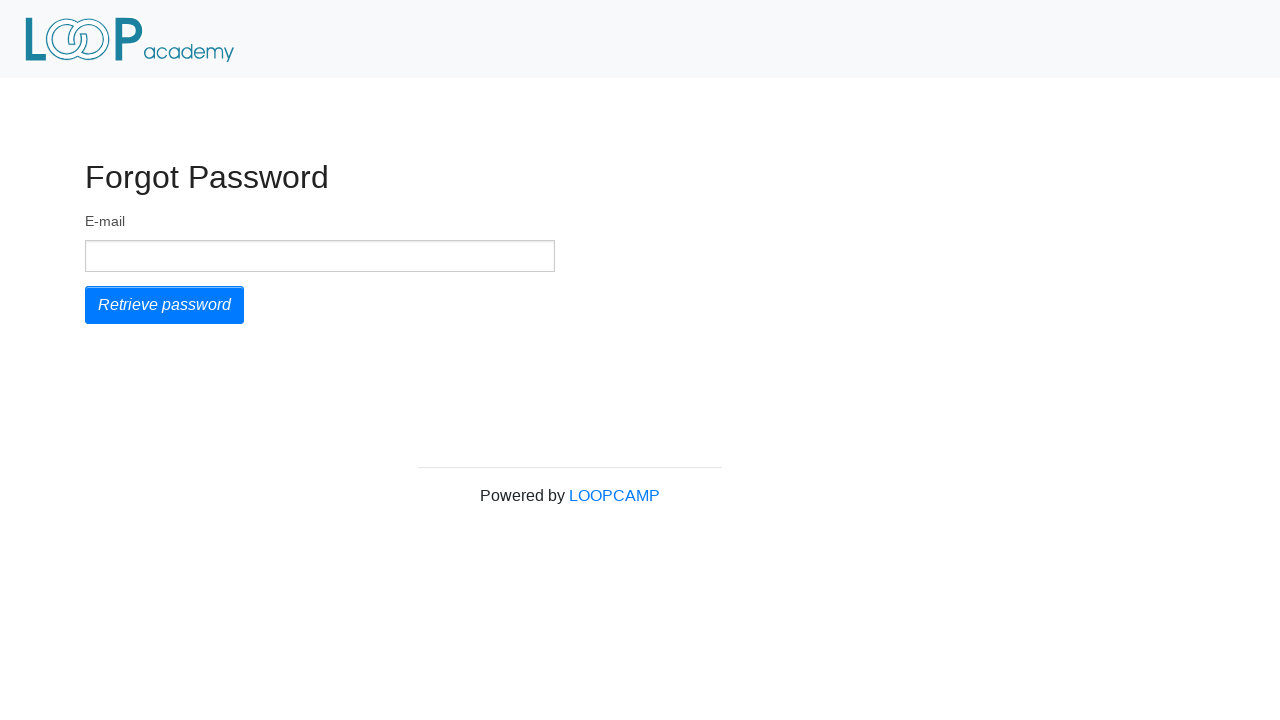

Located and verified email label is visible
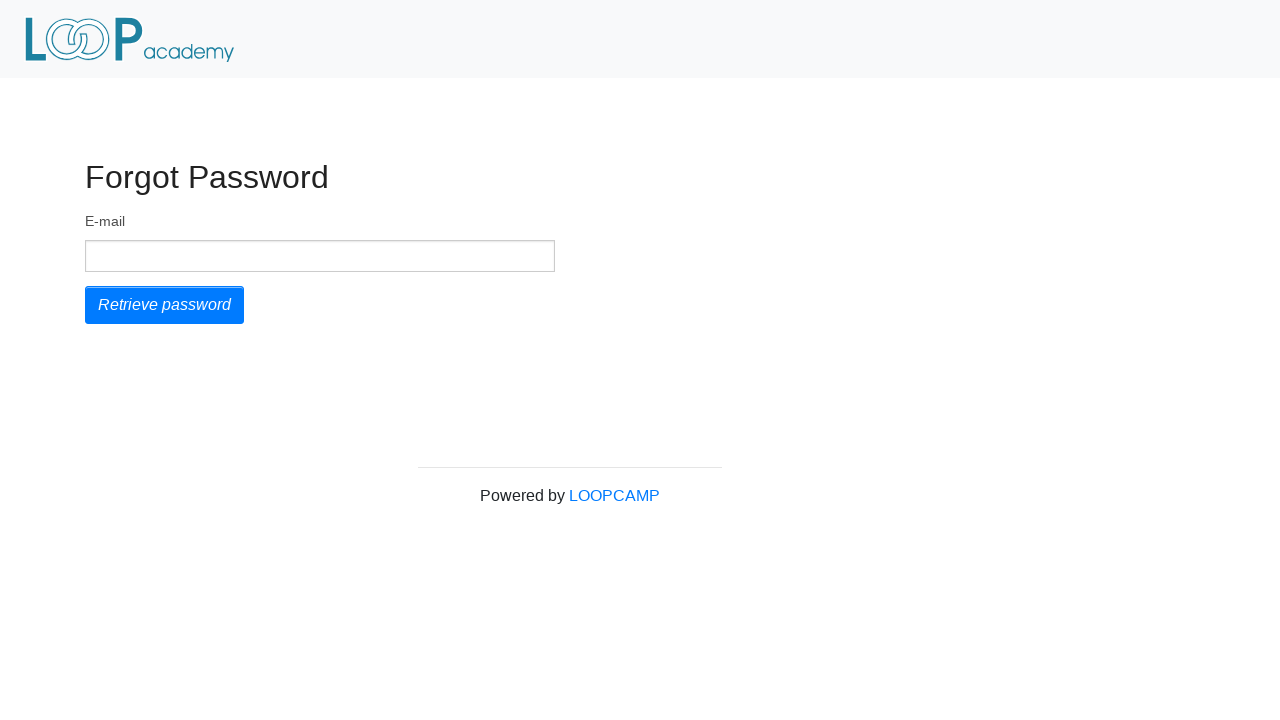

Located and verified email input field is visible
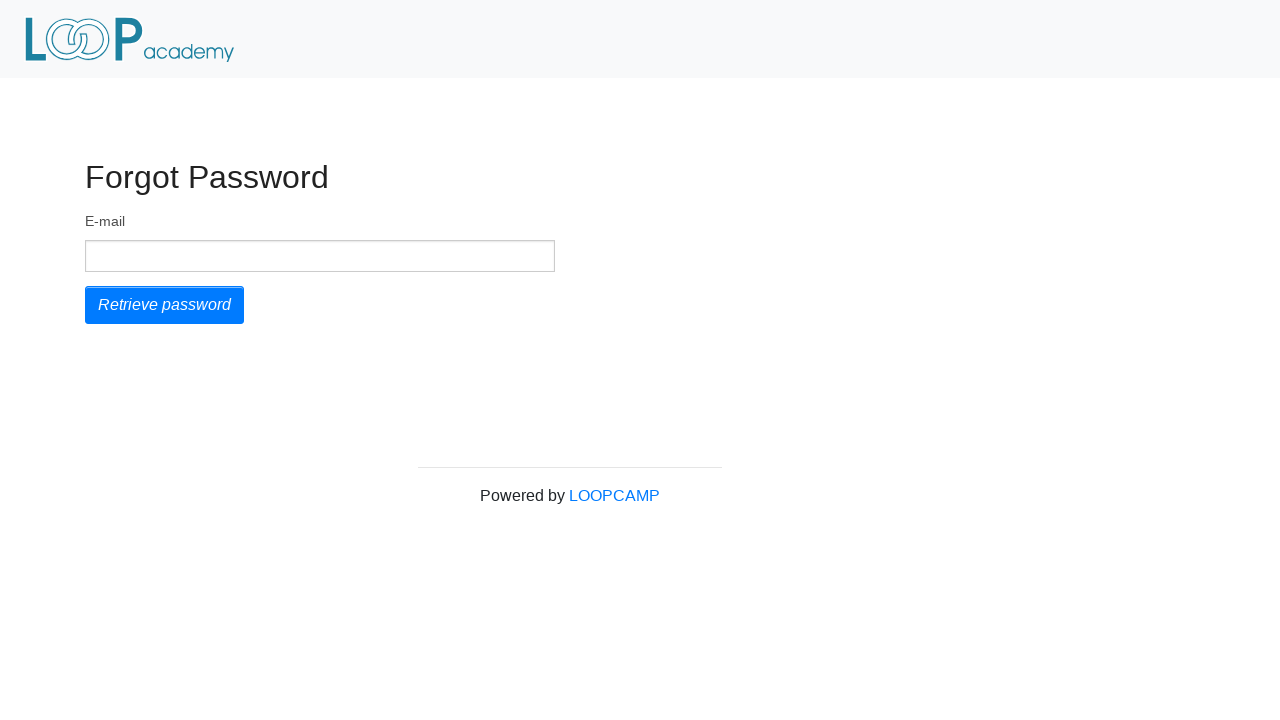

Located and verified retrieve password button is visible
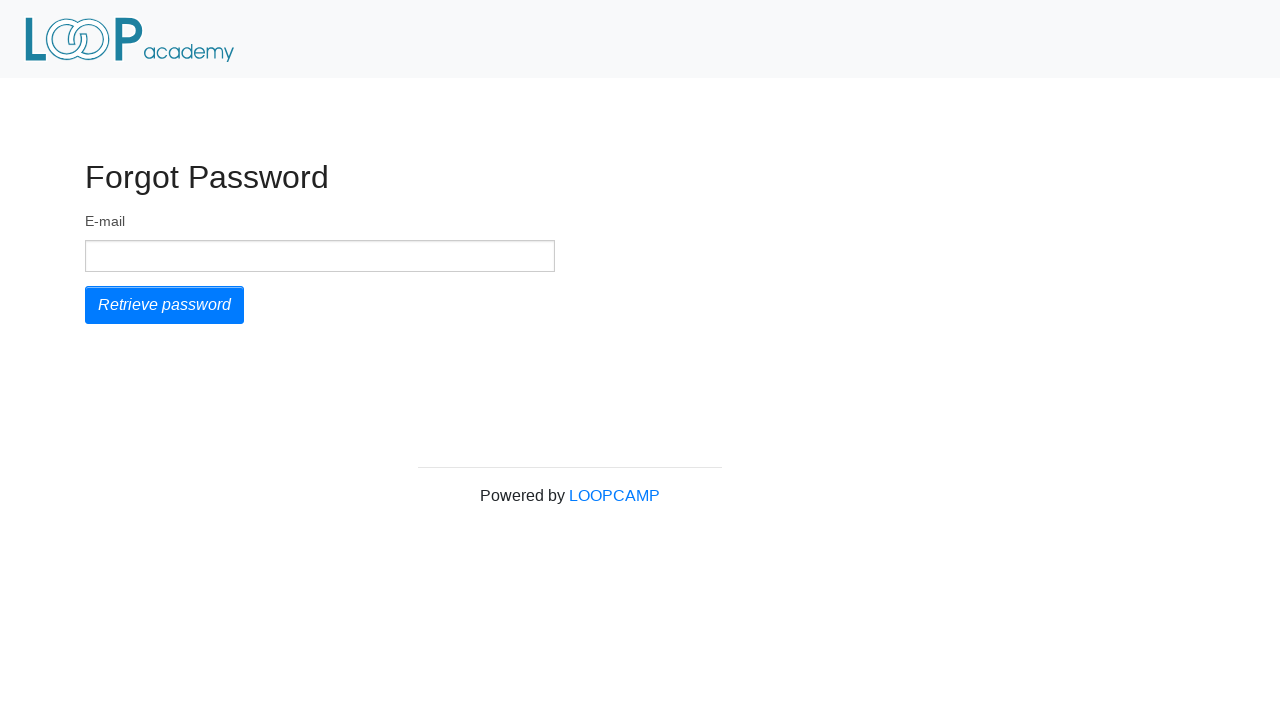

Clicked on the powered by LOOPCAMP link at (614, 495) on a[target='_blank']
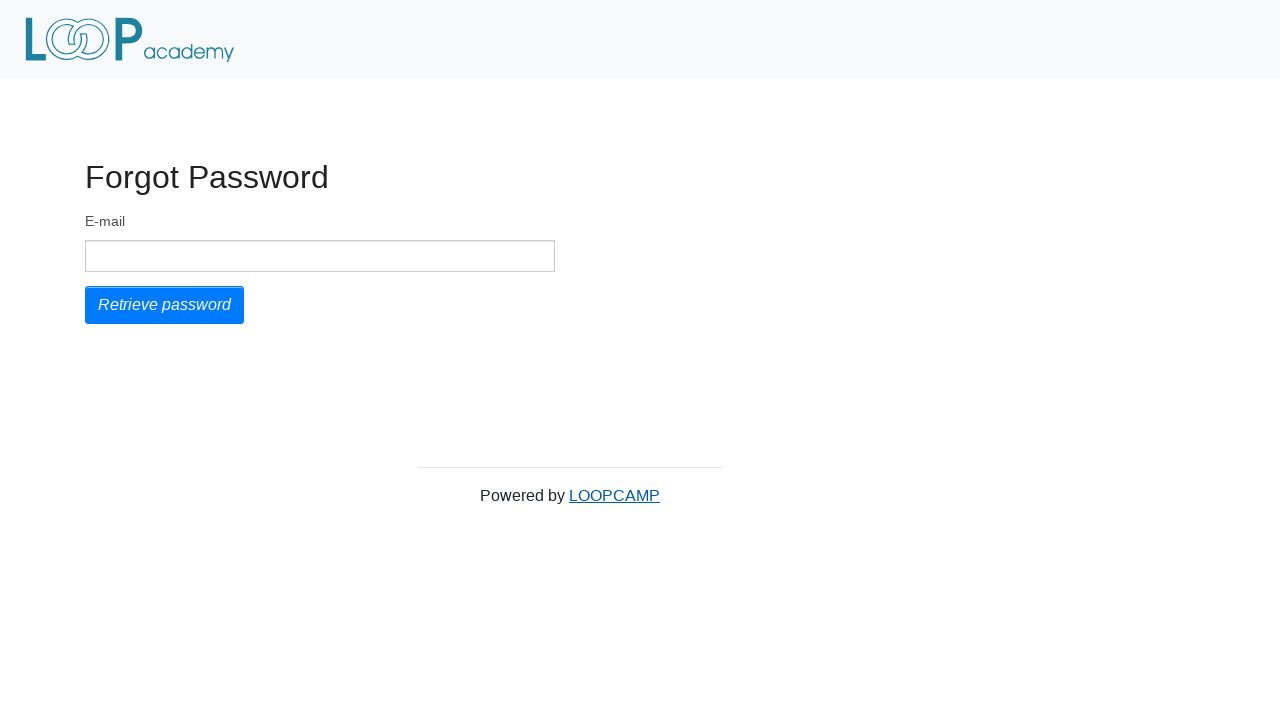

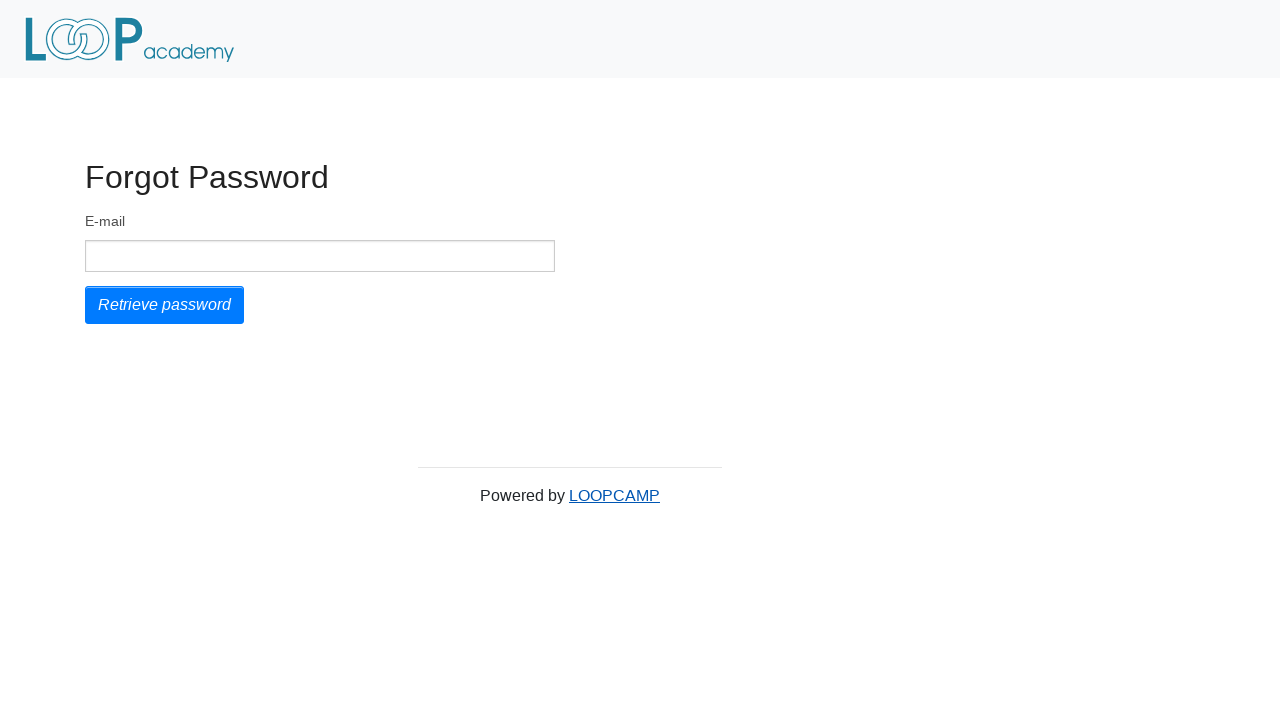